Opens a browser, maximizes the window, and navigates to the leaftaps login page without performing any authentication.

Starting URL: http://leaftaps.com/opentaps/control/login

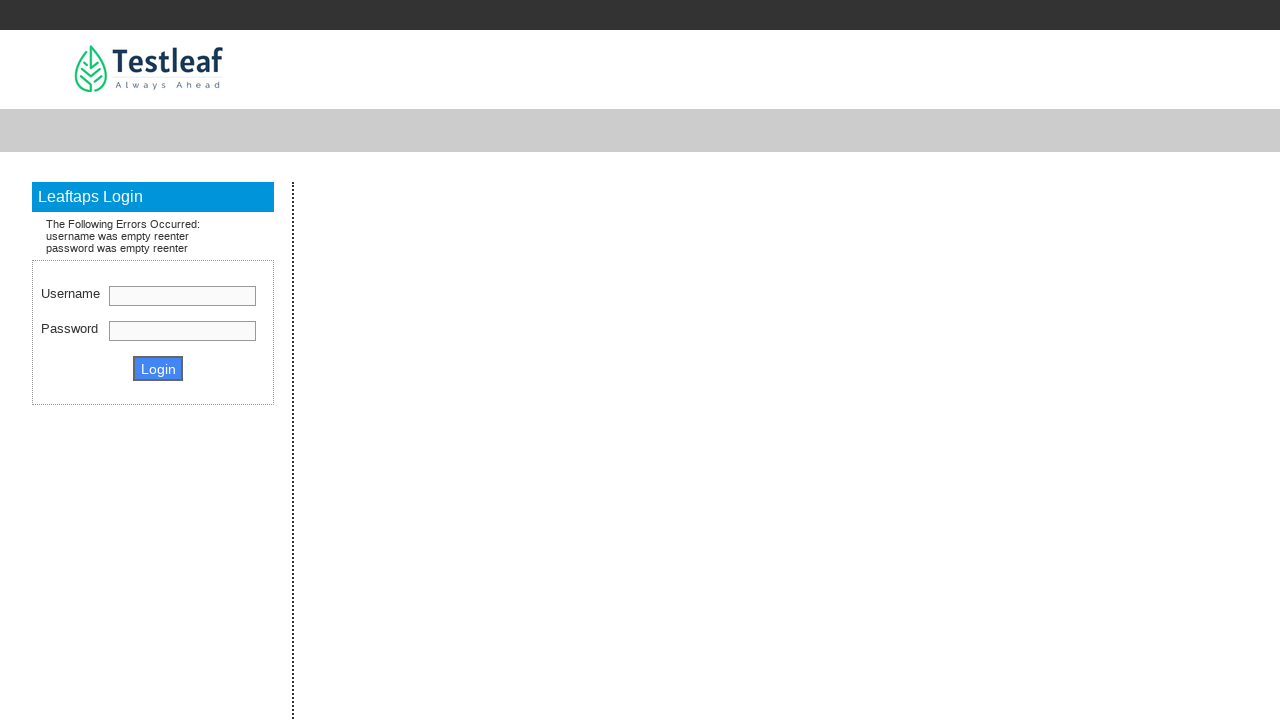

Set viewport size to 1920x1080
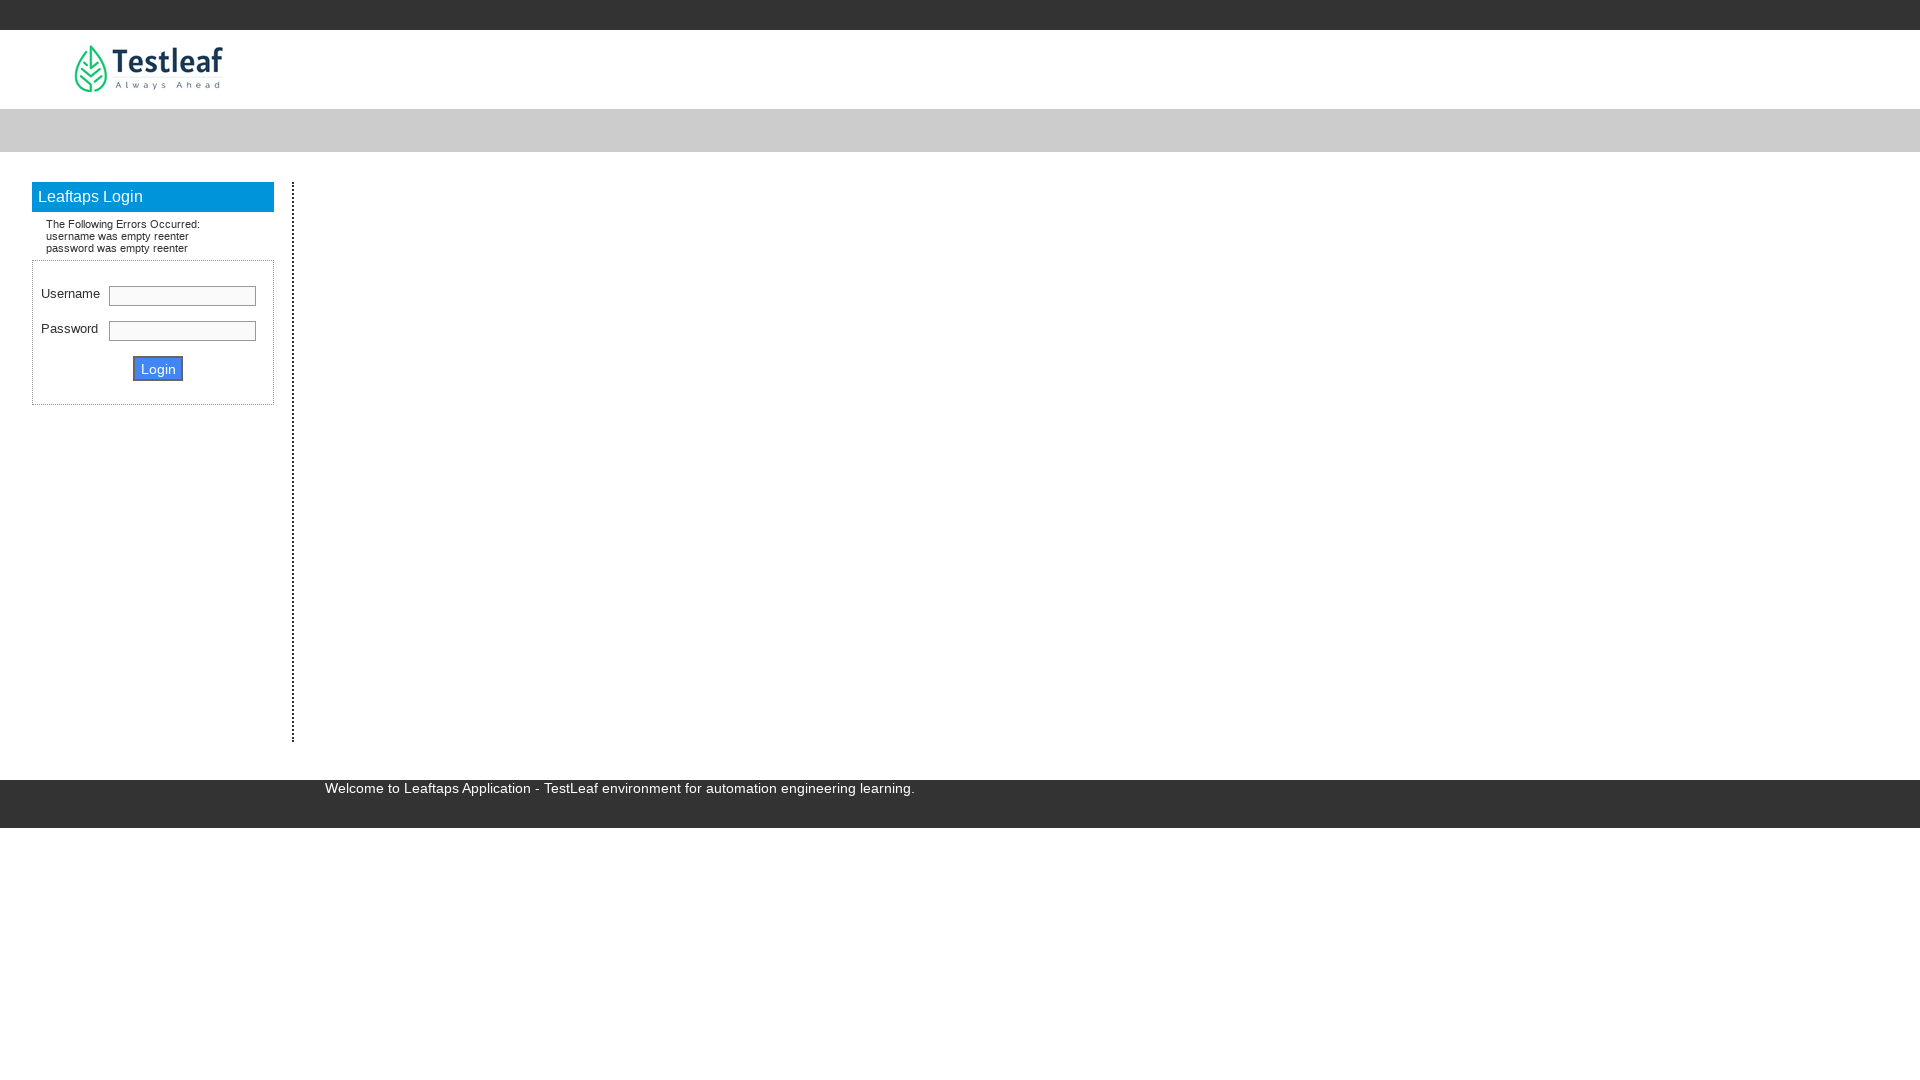

Page loaded - navigated to http://leaftaps.com/opentaps/control/login
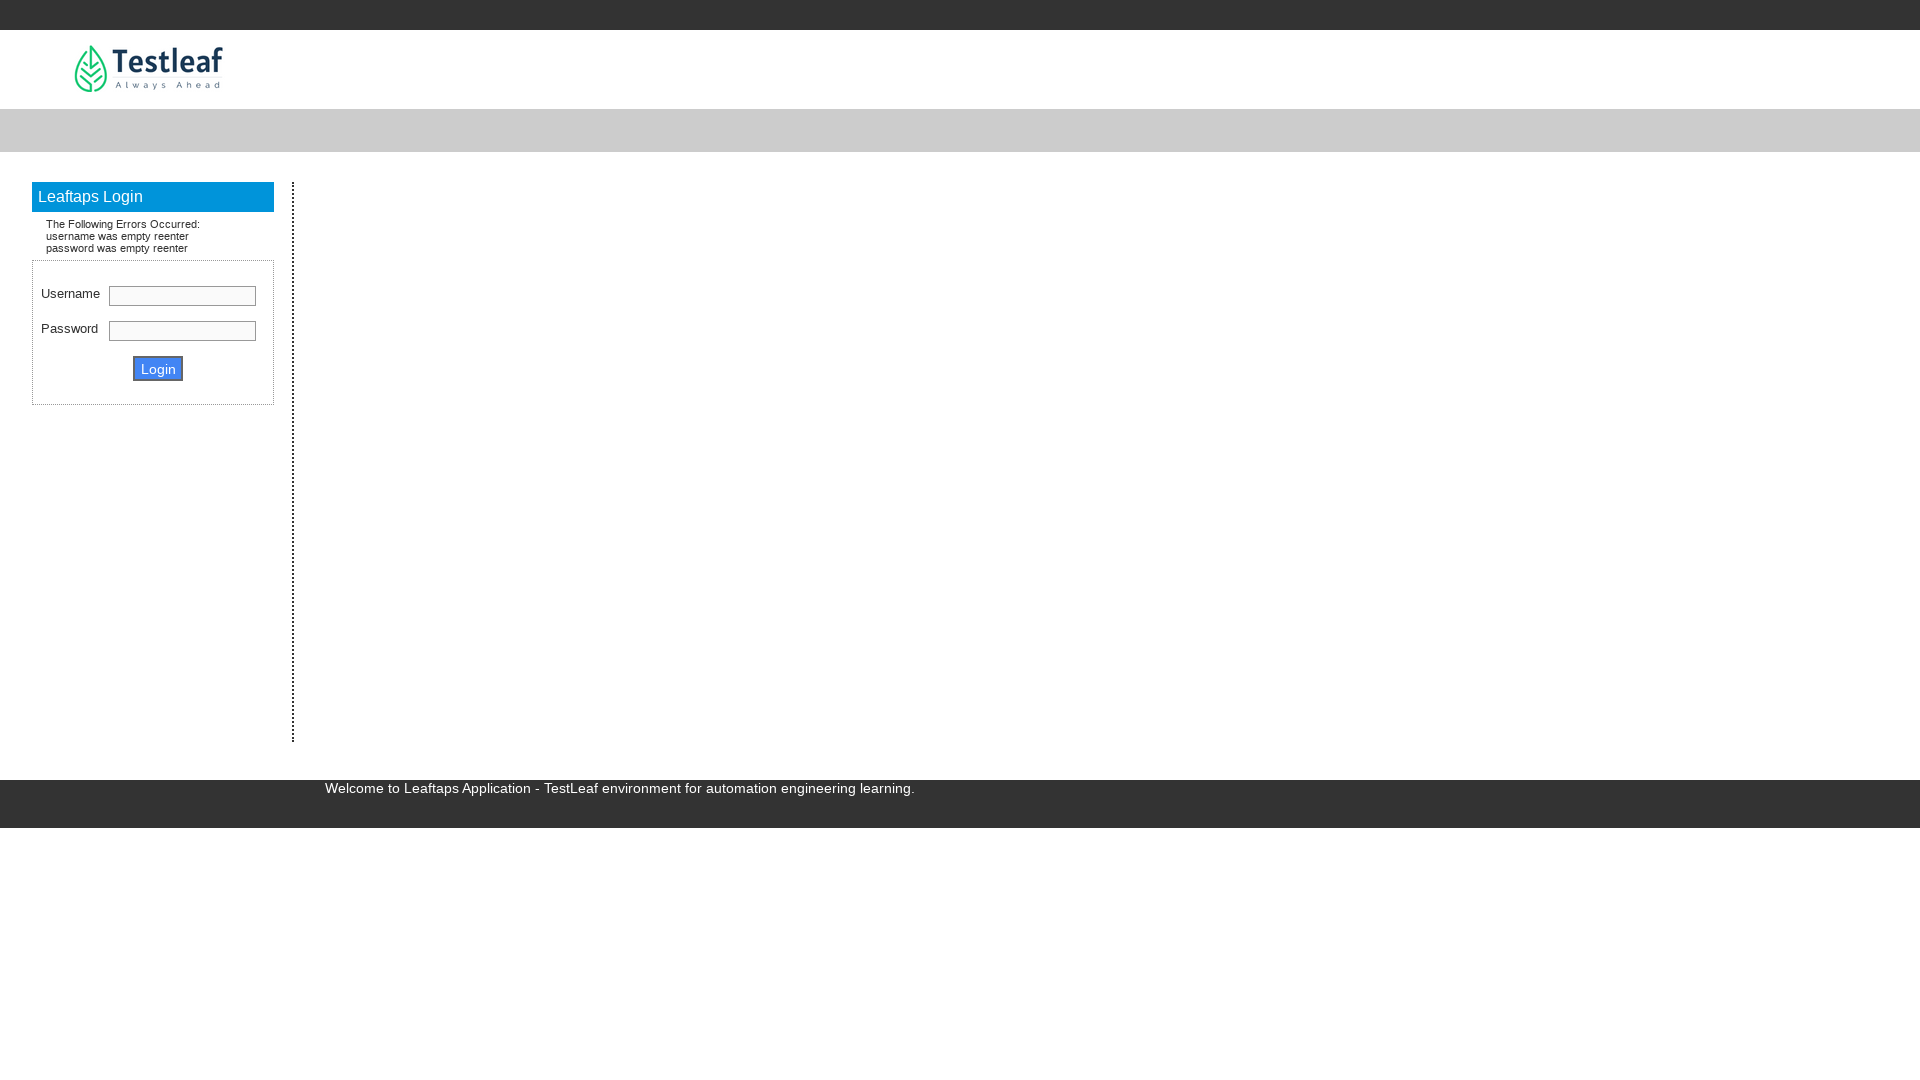

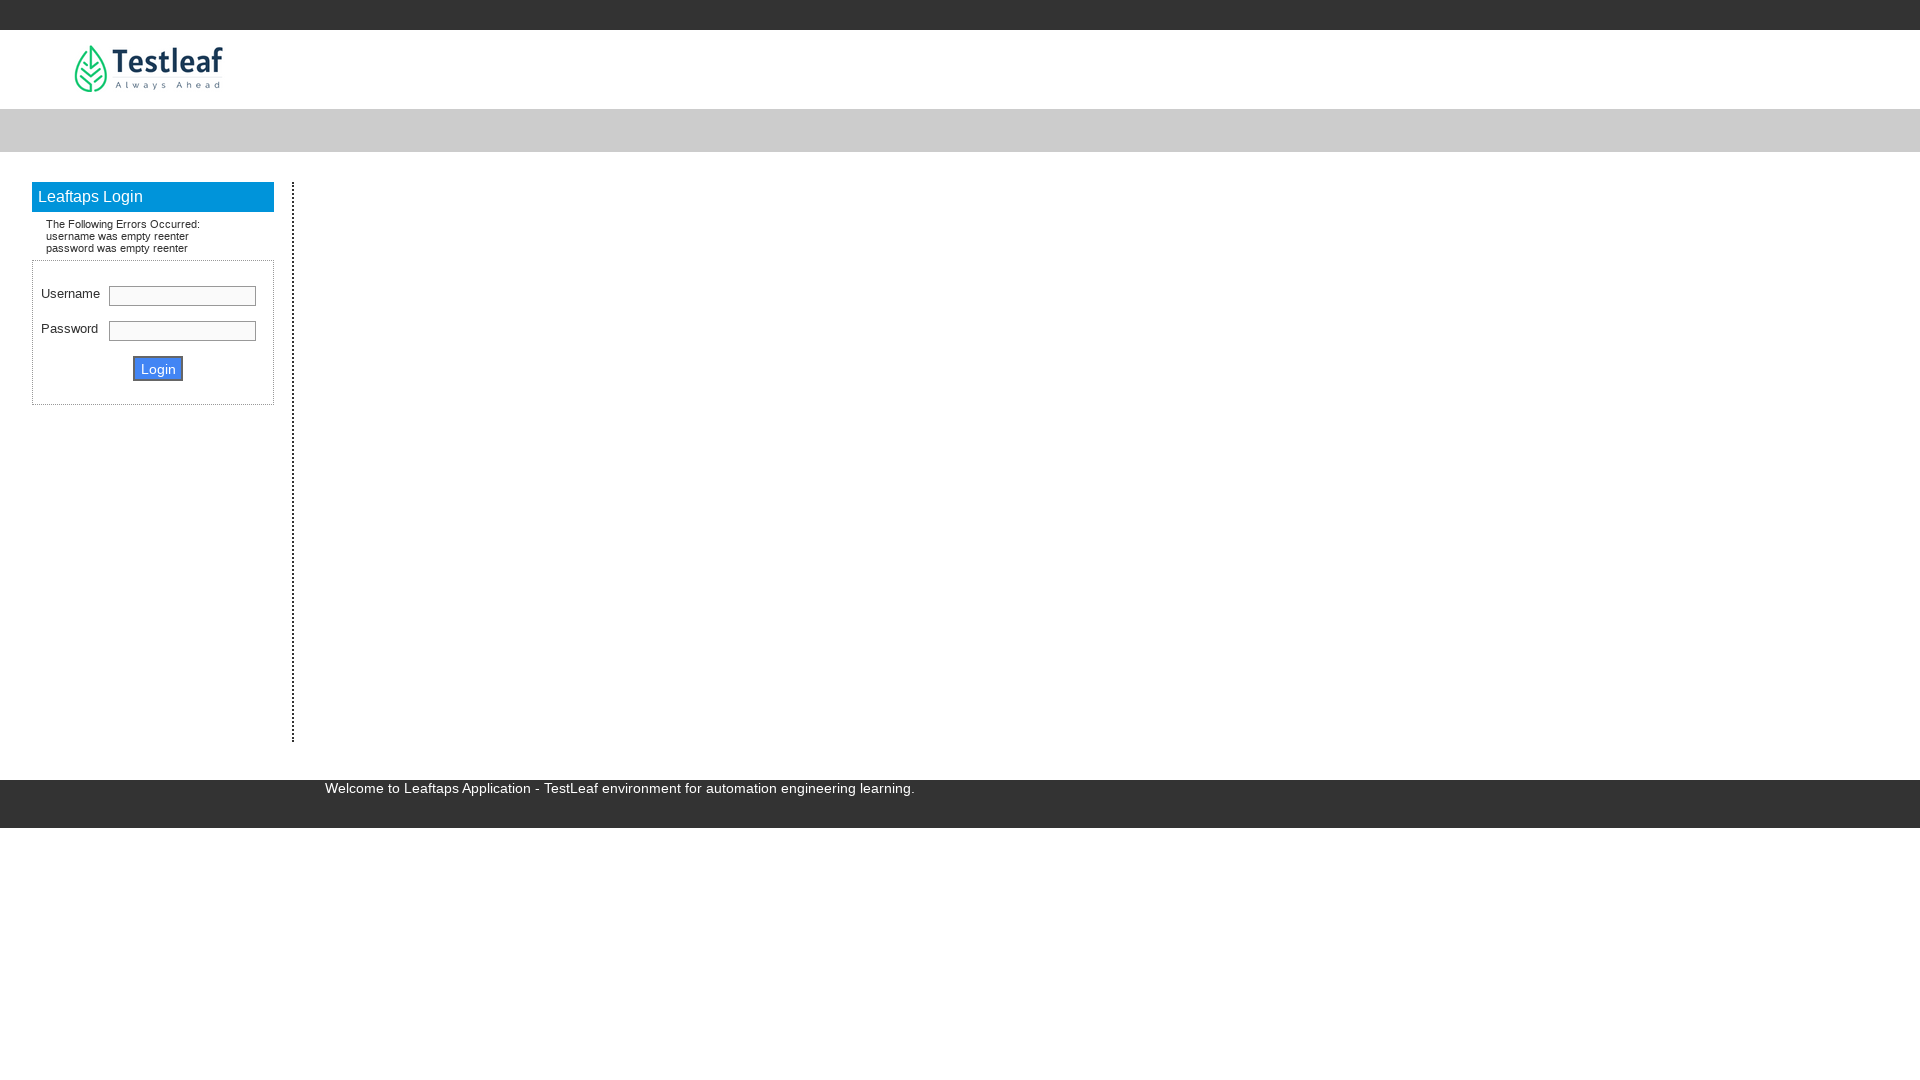